Tests filling the first name input field on a registration form and verifies the entered value can be retrieved from the input element.

Starting URL: https://naveenautomationlabs.com/opencart/index.php?route=account/register

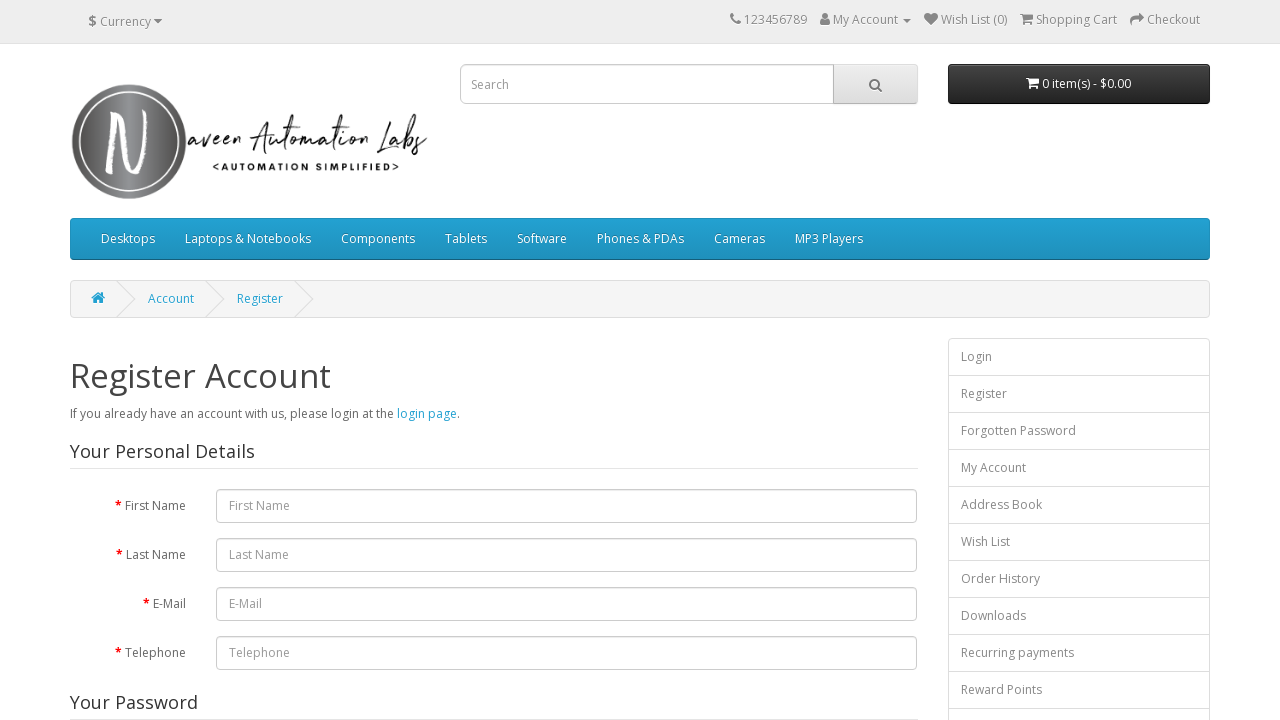

Navigated to OpenCart registration page
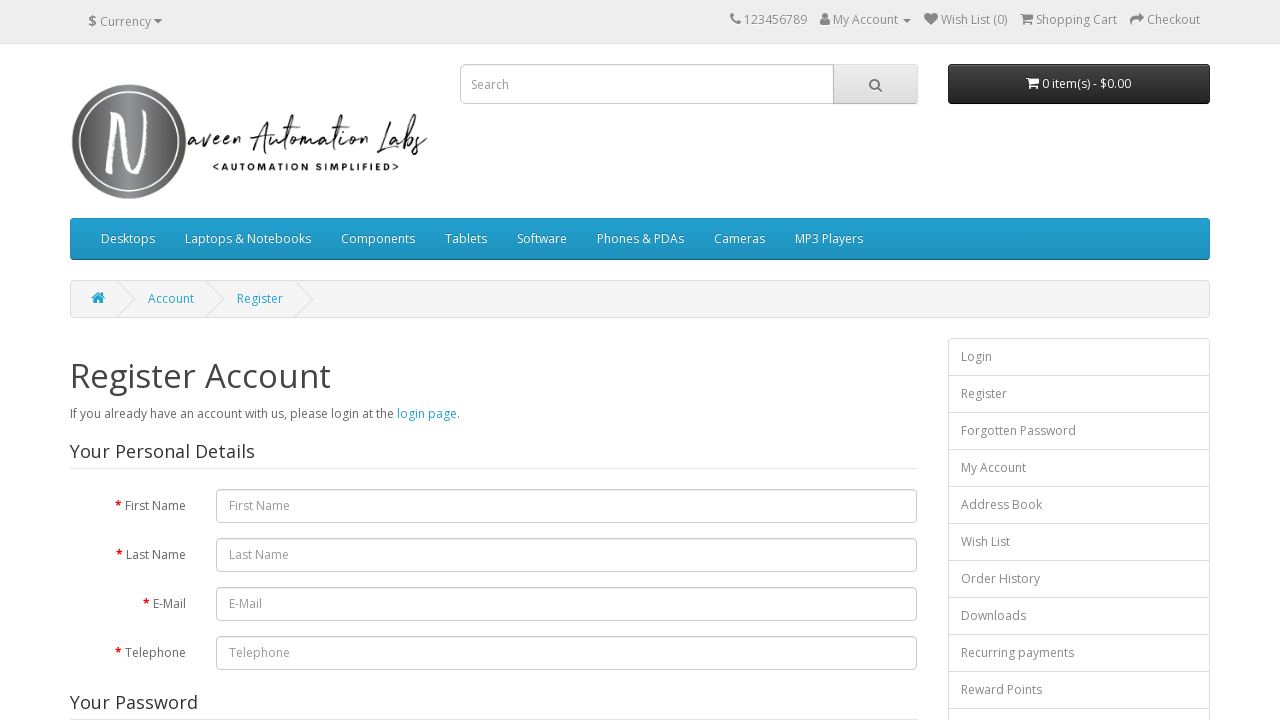

Filled first name input field with 'vicky' on #input-firstname
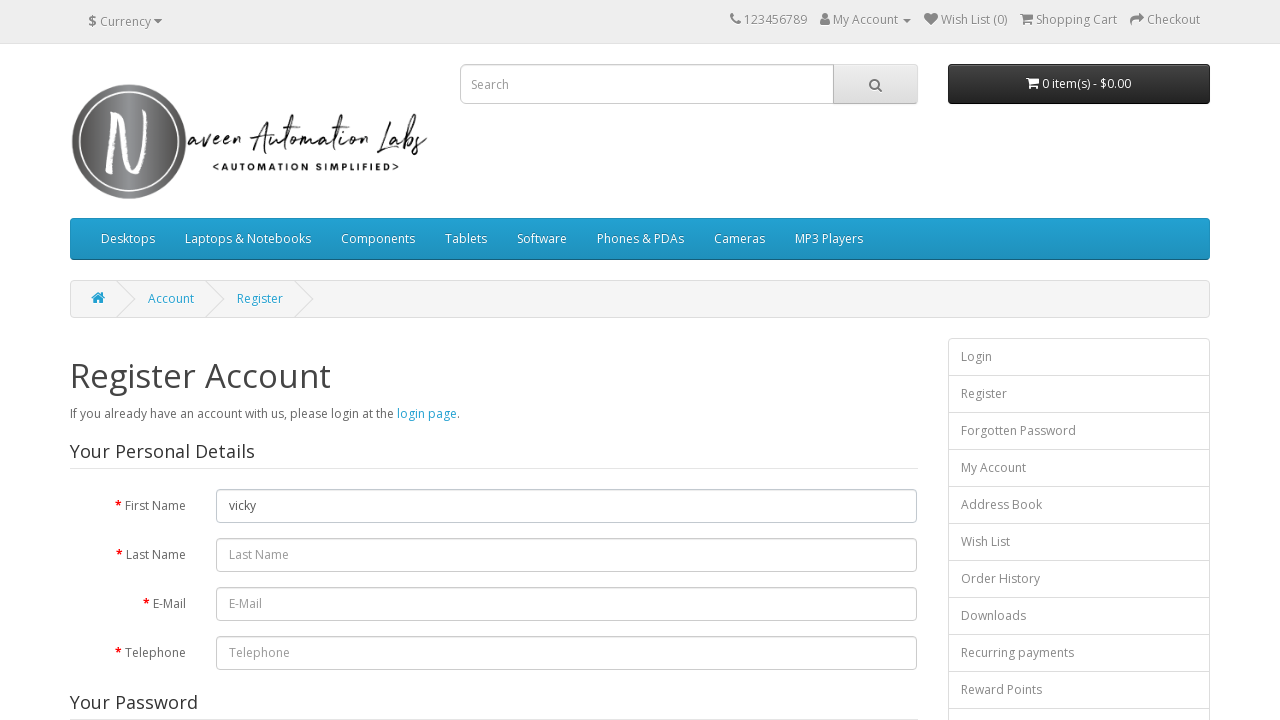

Retrieved entered value from first name input field
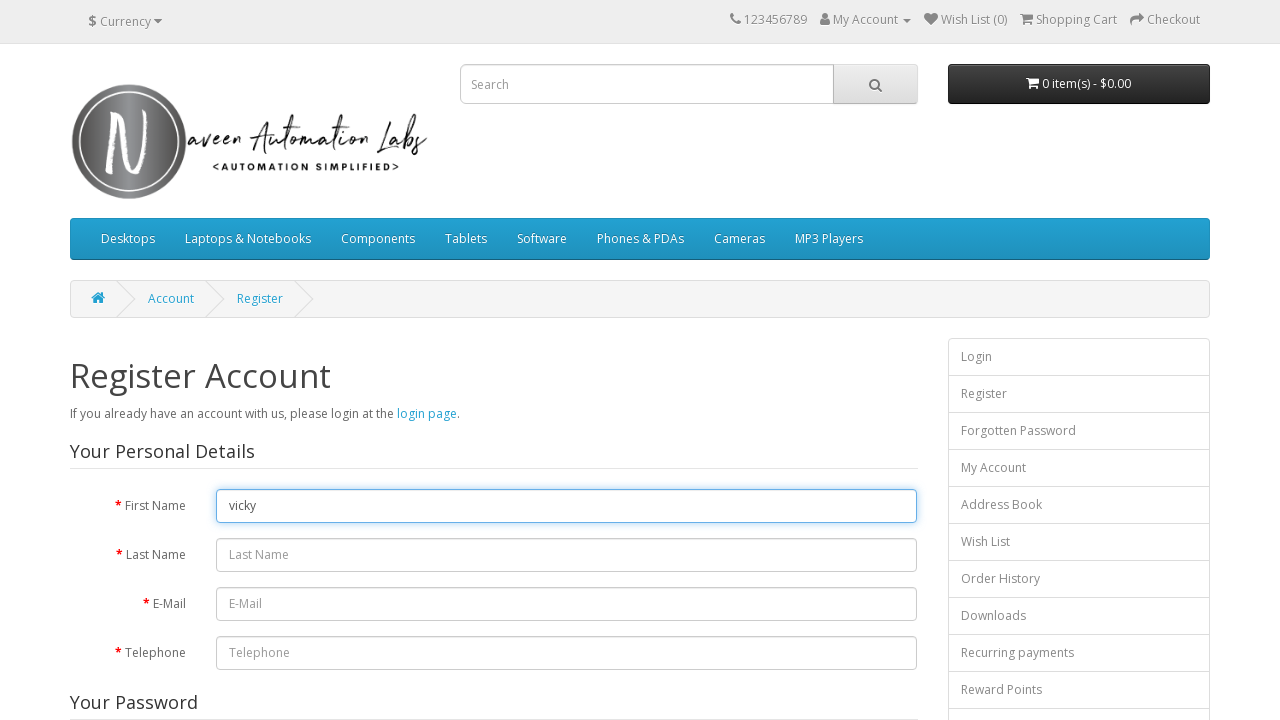

Printed entered value: vicky
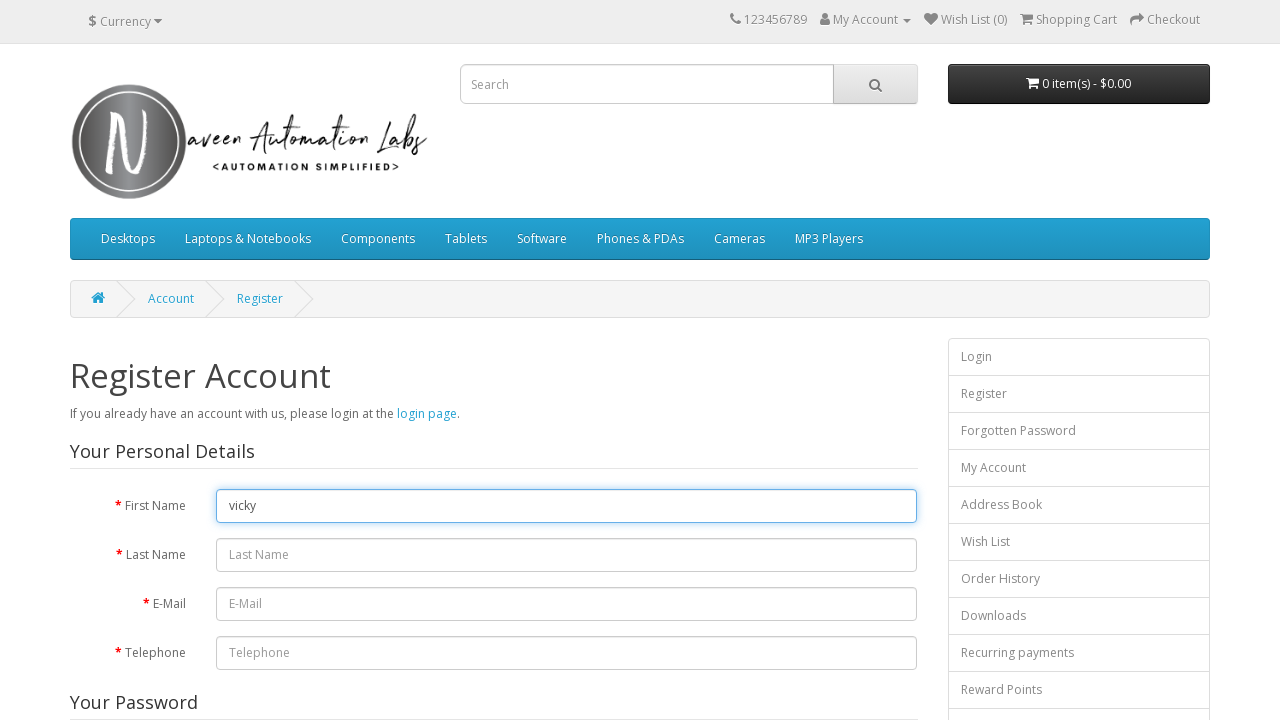

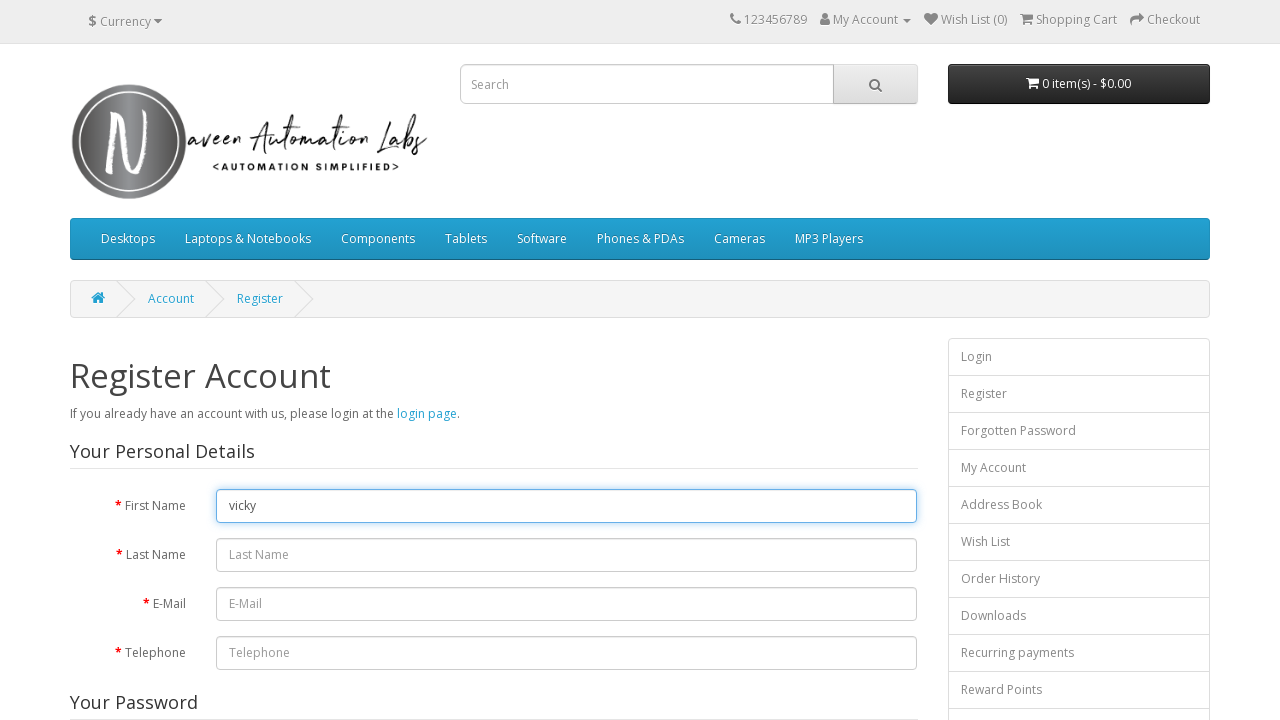